Tests JavaScript prompt alert functionality by clicking on the prompt button, entering text into the alert, and accepting it

Starting URL: https://demo.automationtesting.in/Alerts.html

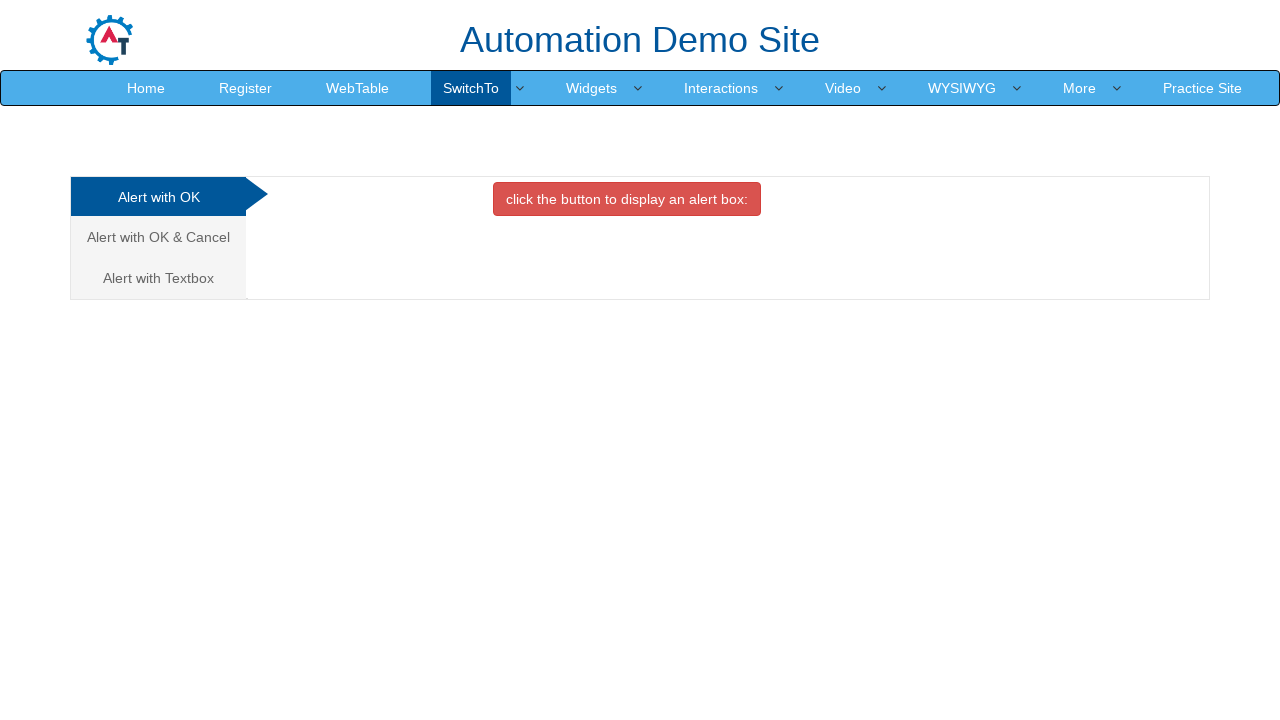

Clicked on the third tab for prompt alert at (158, 278) on (//a[@class='analystic'])[3]
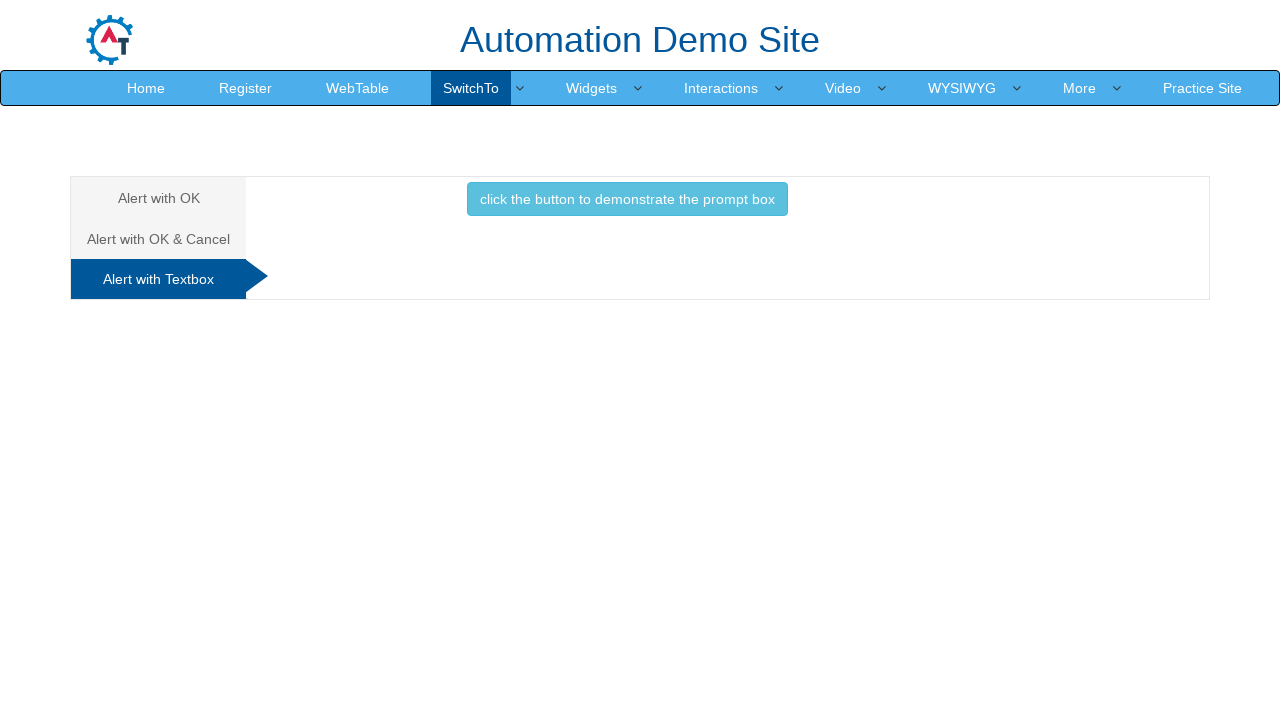

Set up dialog handler to accept prompt with text 'aaaaaaaaaaaa'
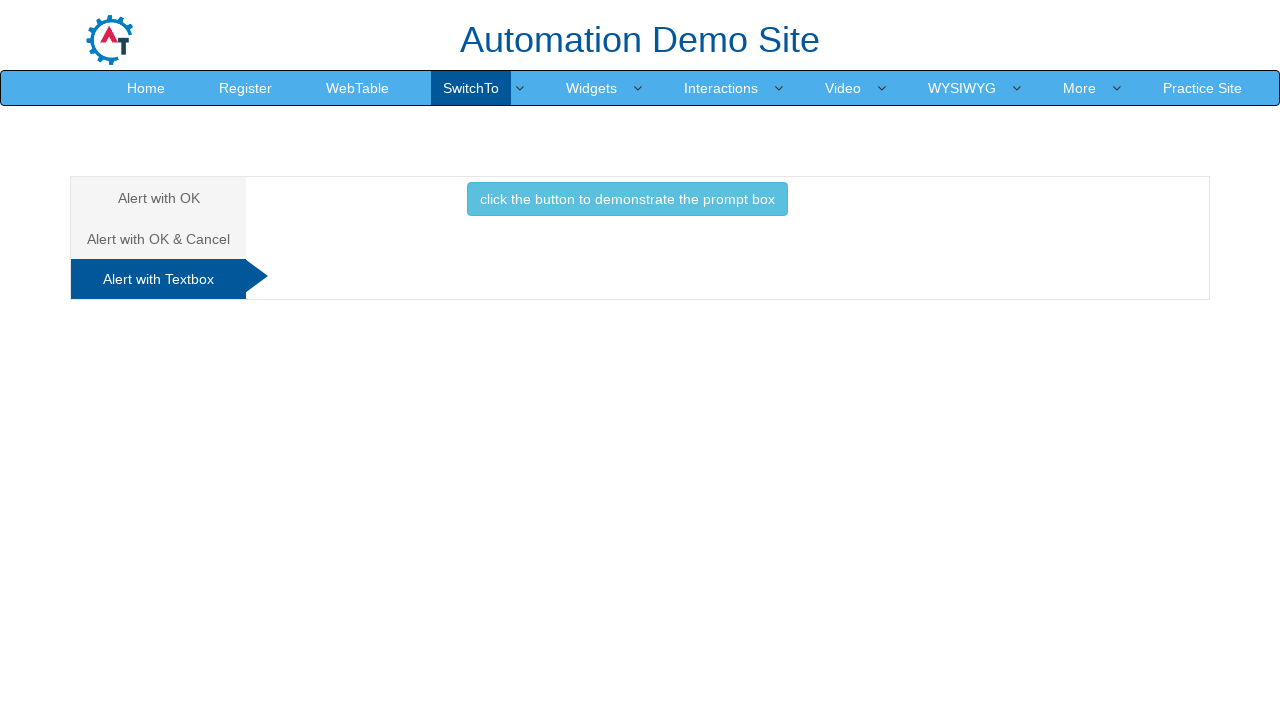

Clicked button to trigger prompt alert at (627, 199) on xpath=//button[@onclick='promptbox()']
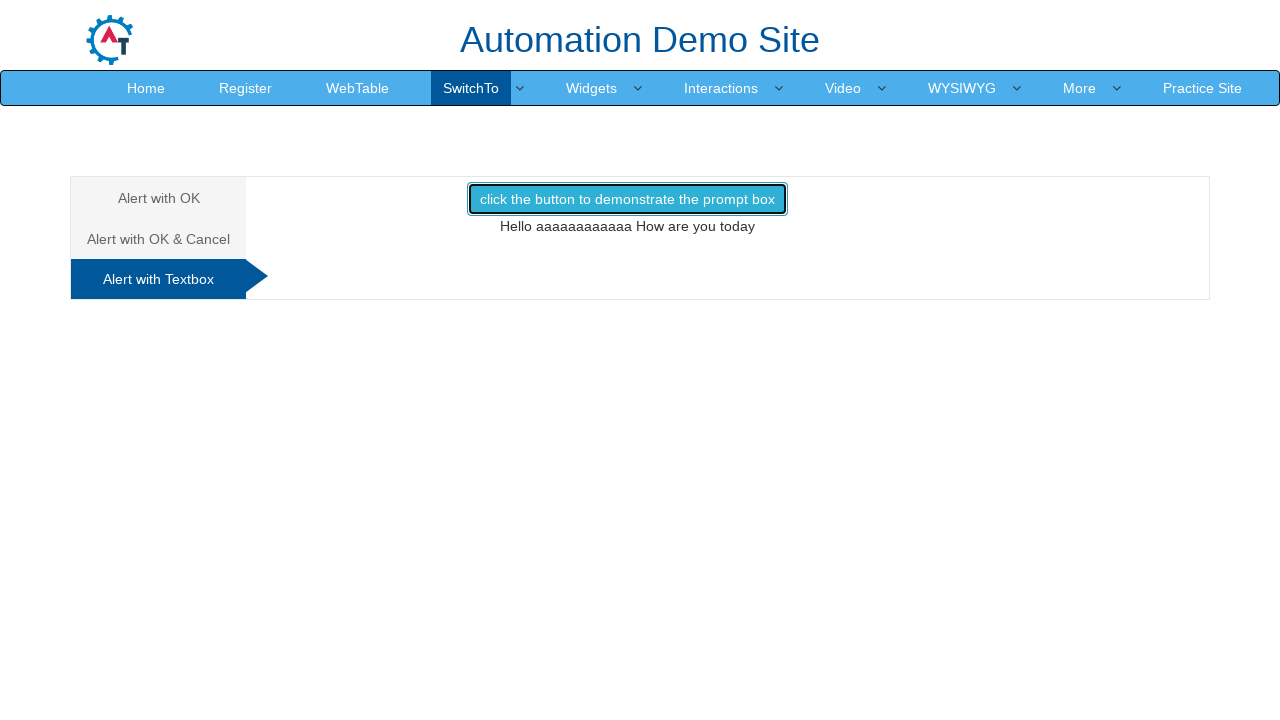

Removed the dialog handler
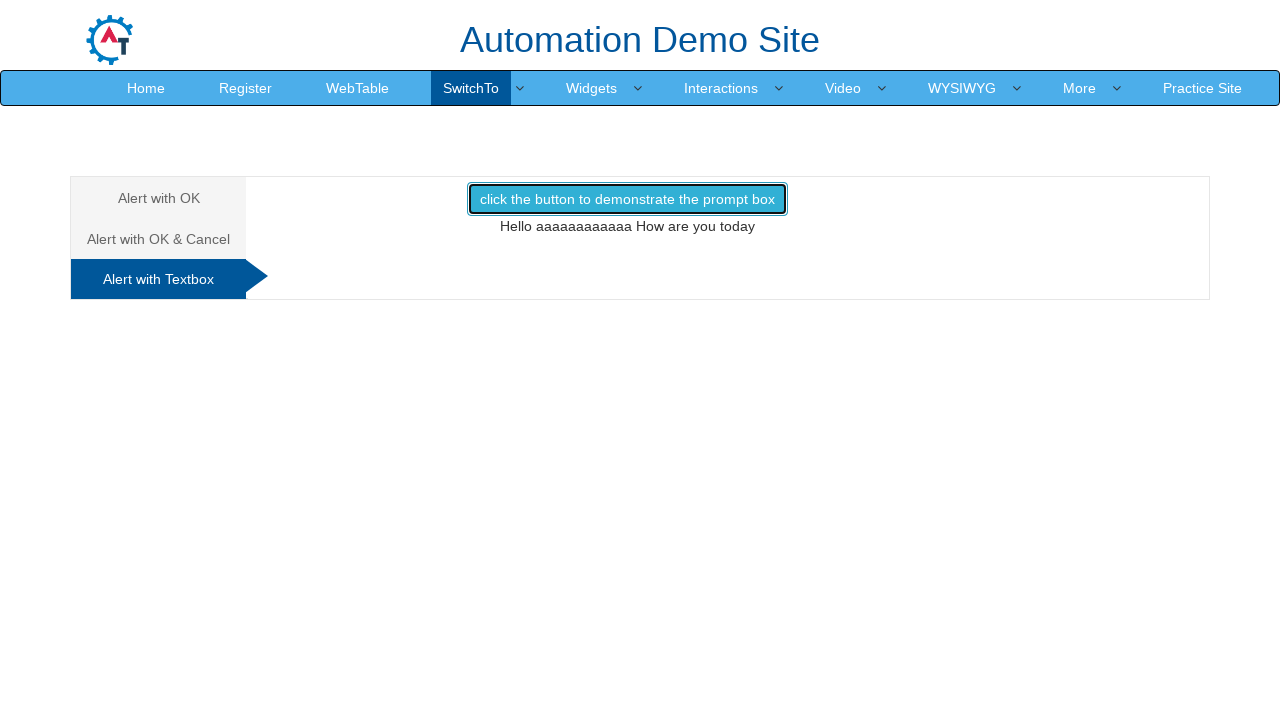

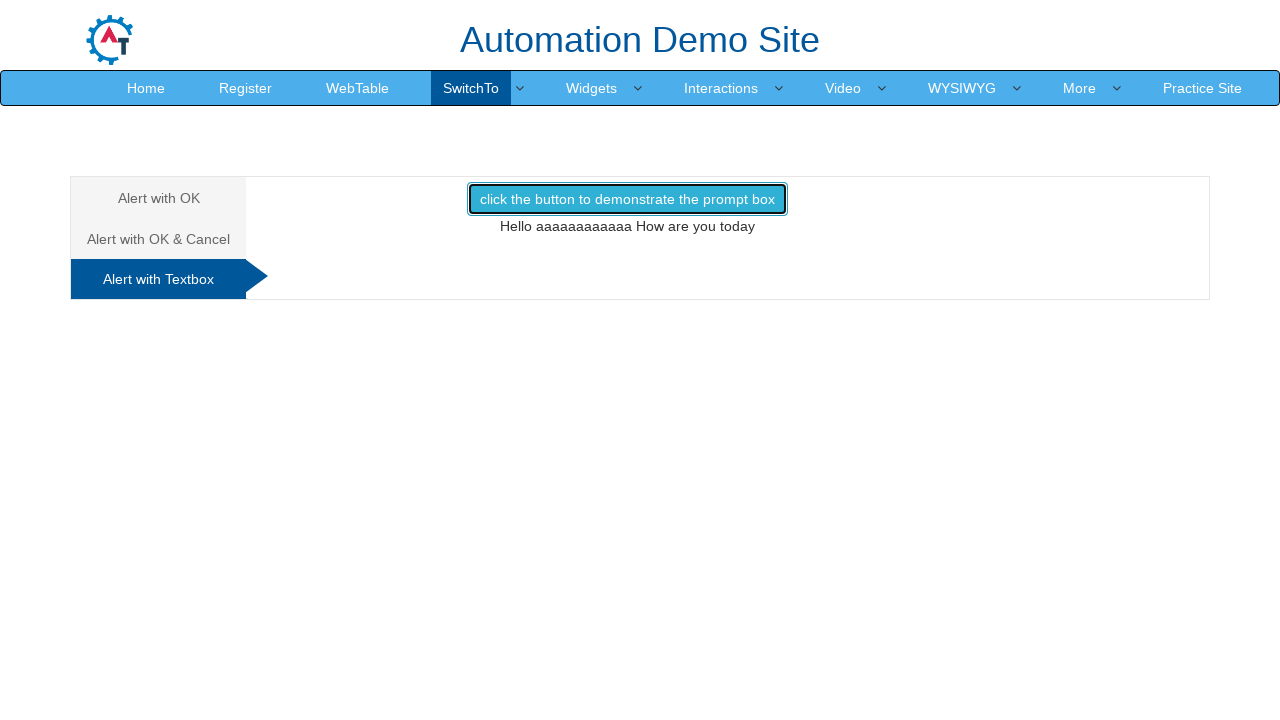